Launches the MG Motor India website and verifies the page loads successfully

Starting URL: https://www.mgmotor.co.in/

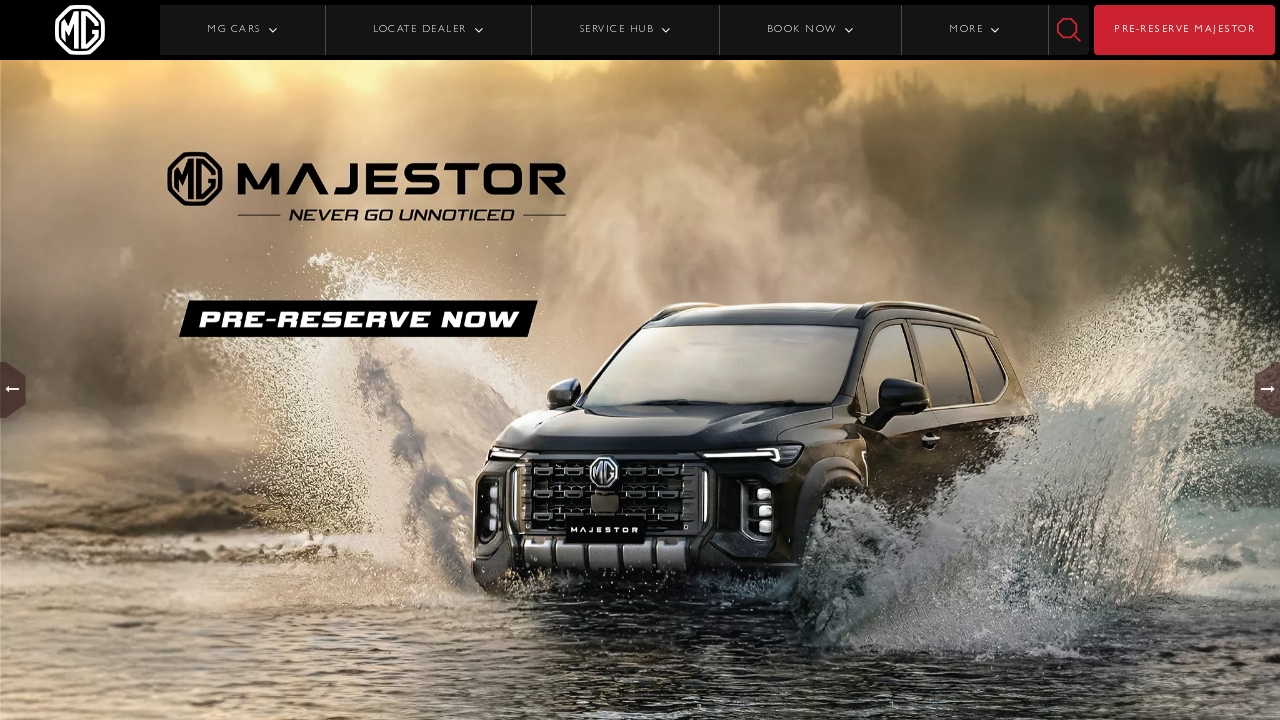

MG Motor India website page fully loaded (domcontentloaded)
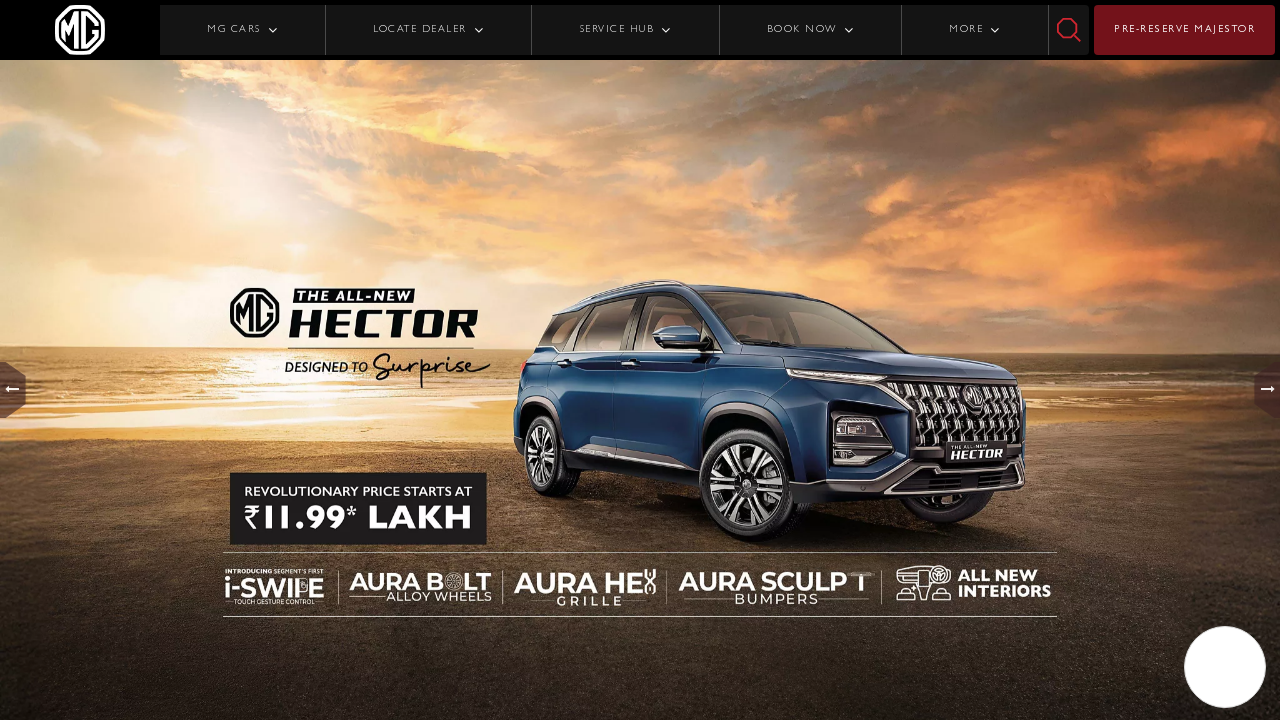

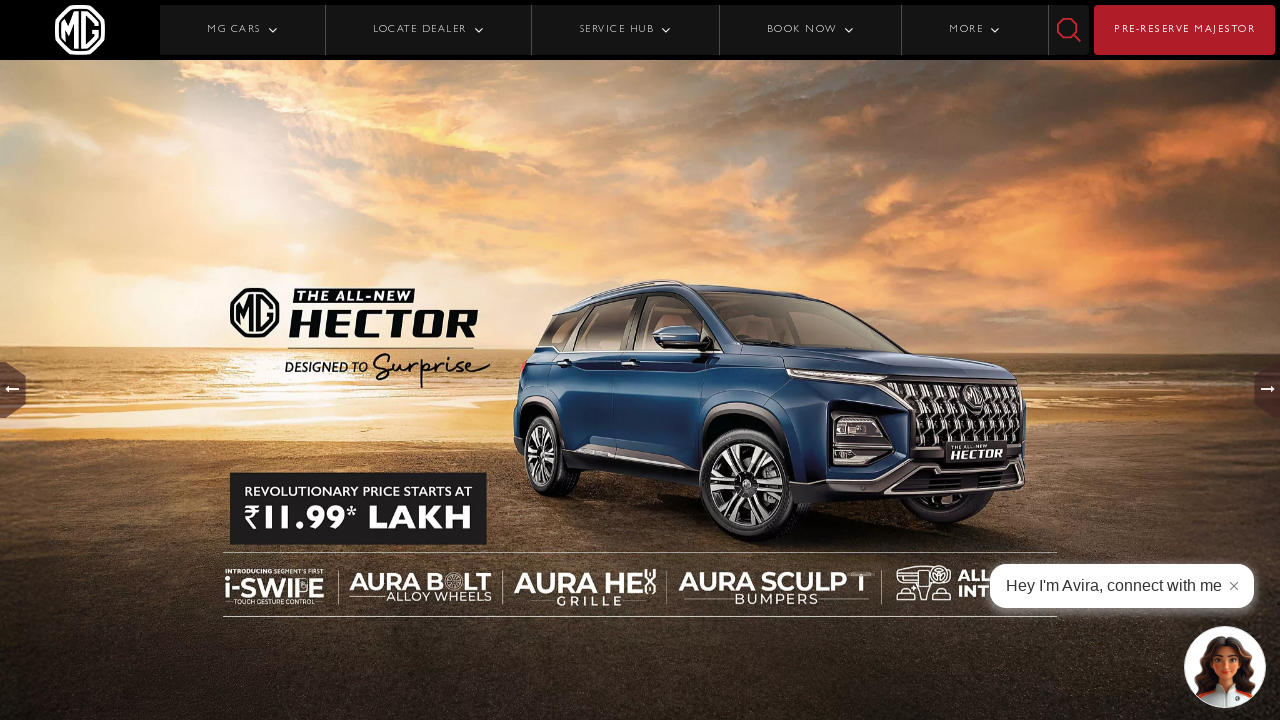